Tests clearing the complete state of all items by checking and then unchecking the toggle all checkbox

Starting URL: https://demo.playwright.dev/todomvc

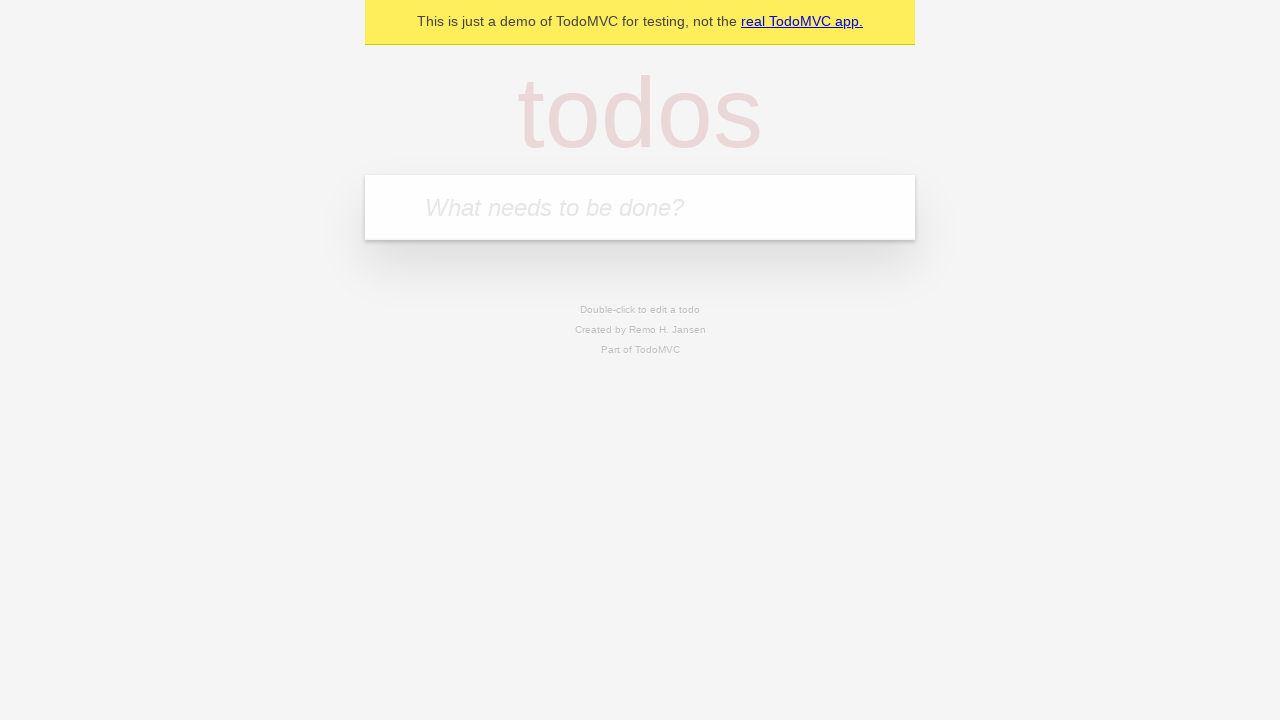

Filled todo input with 'buy some cheese' on internal:attr=[placeholder="What needs to be done?"i]
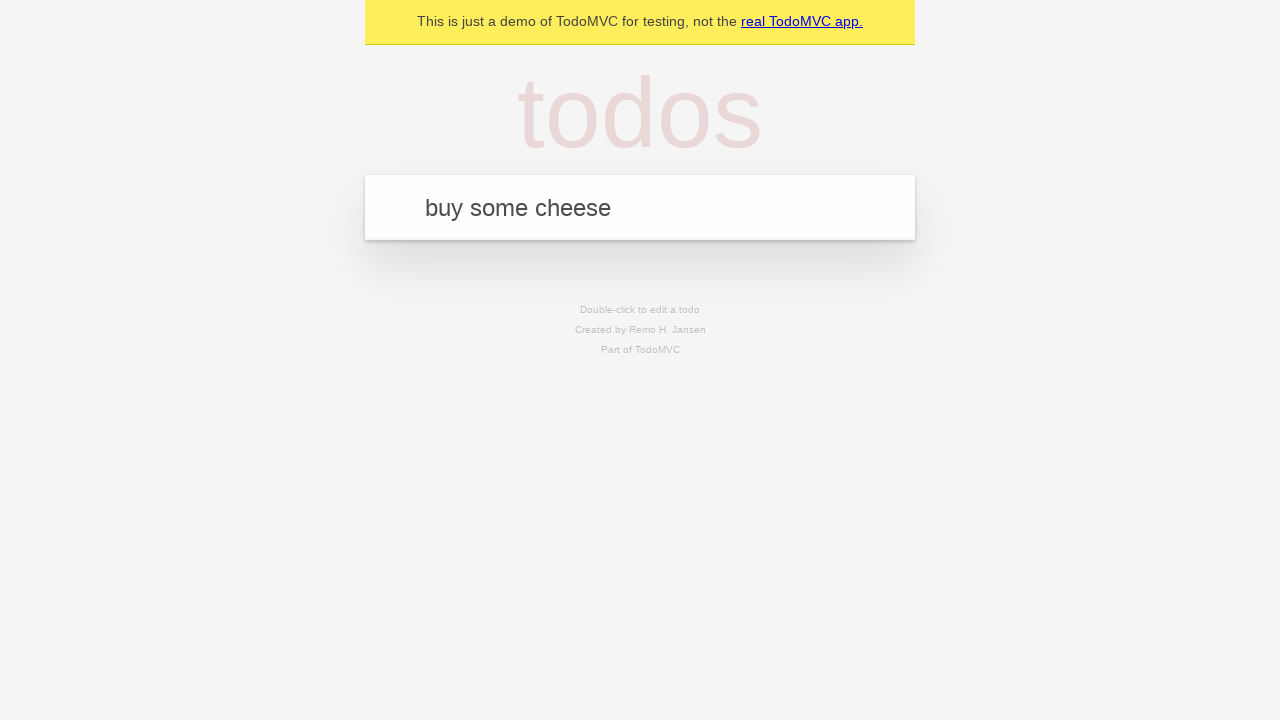

Pressed Enter to add first todo on internal:attr=[placeholder="What needs to be done?"i]
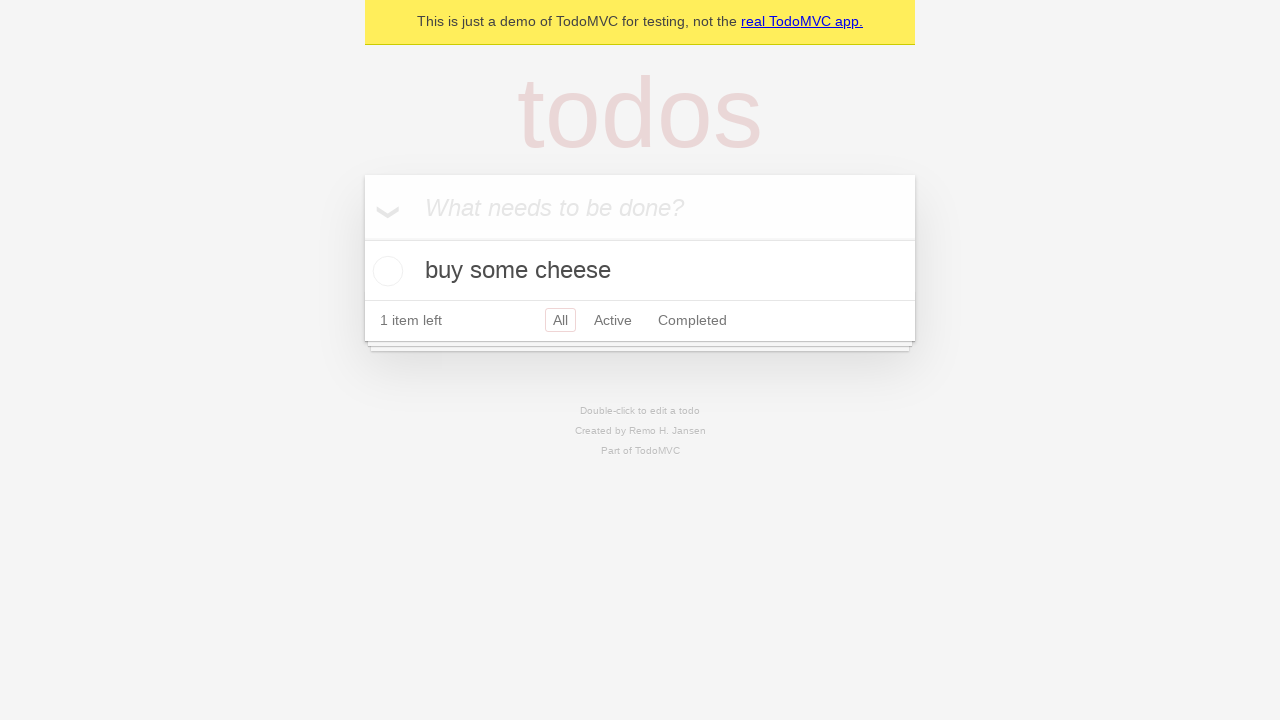

Filled todo input with 'feed the cat' on internal:attr=[placeholder="What needs to be done?"i]
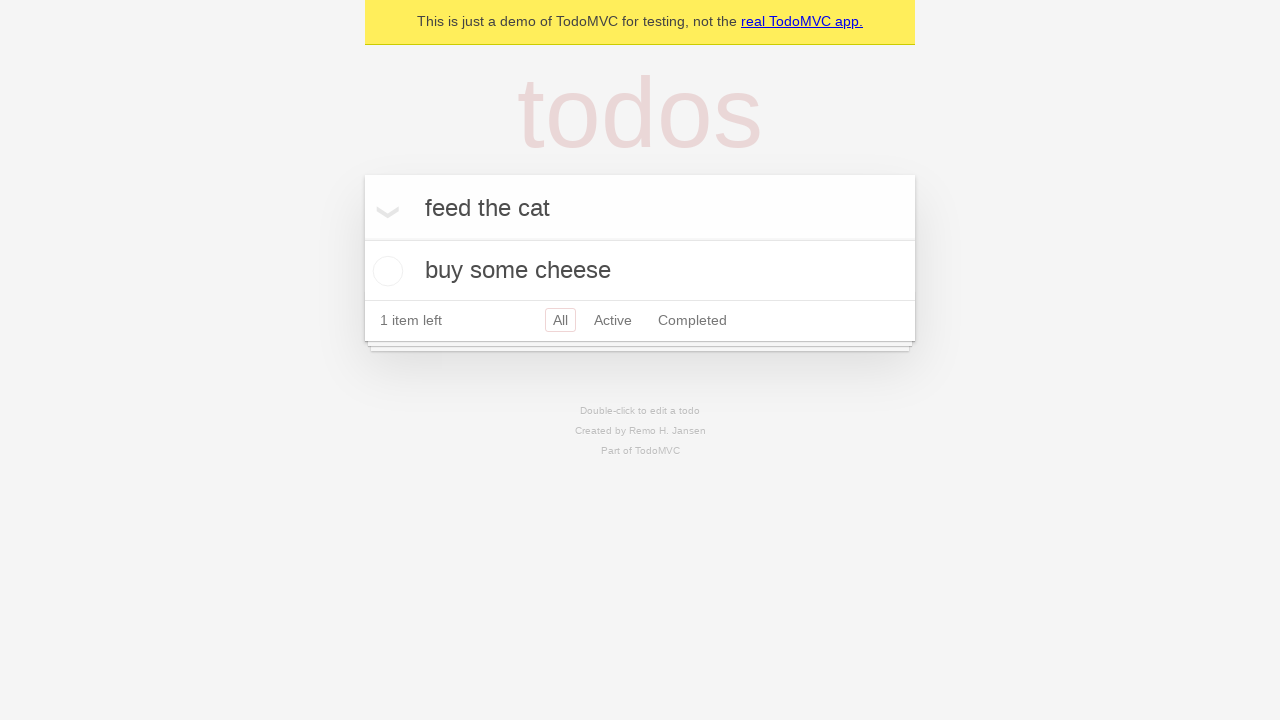

Pressed Enter to add second todo on internal:attr=[placeholder="What needs to be done?"i]
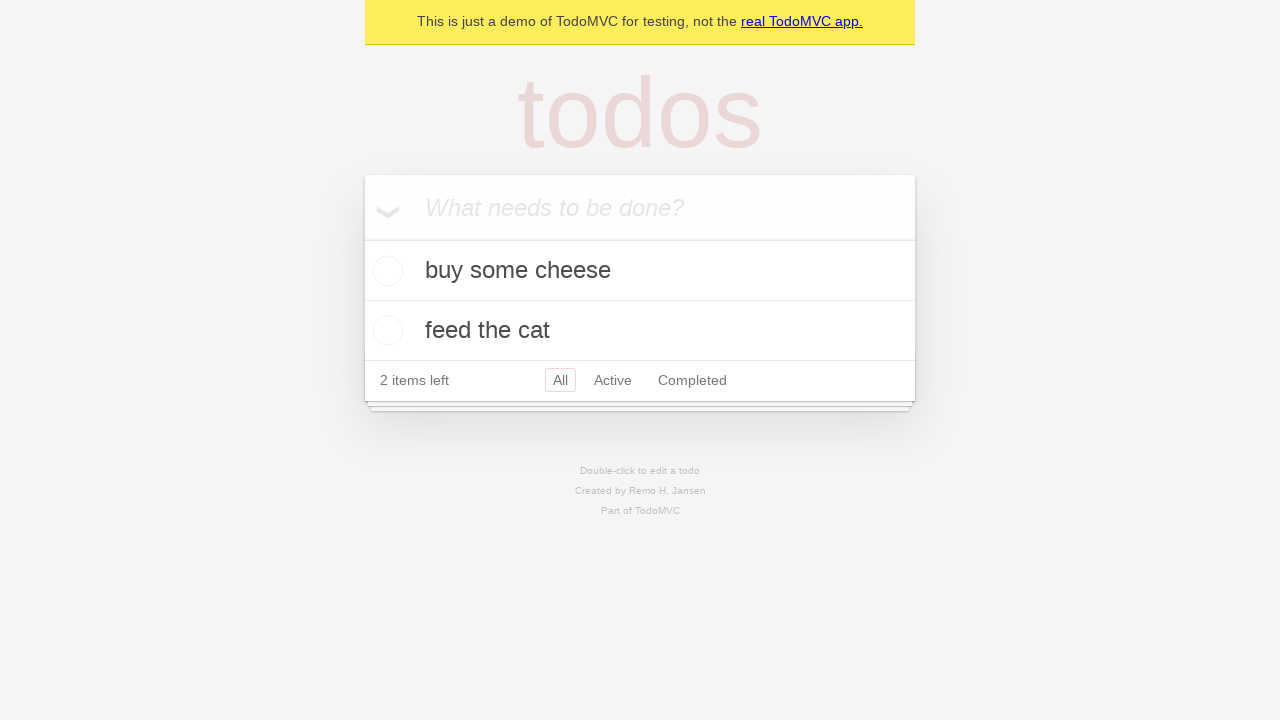

Filled todo input with 'book a doctors appointment' on internal:attr=[placeholder="What needs to be done?"i]
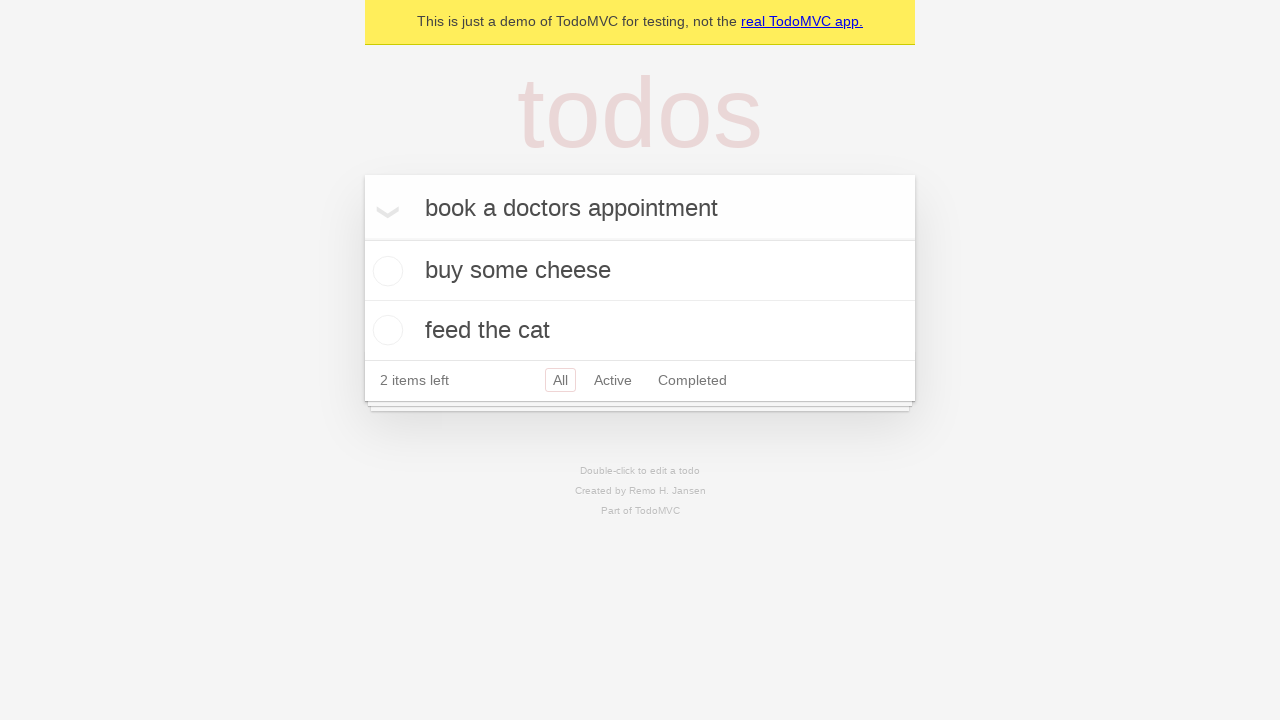

Pressed Enter to add third todo on internal:attr=[placeholder="What needs to be done?"i]
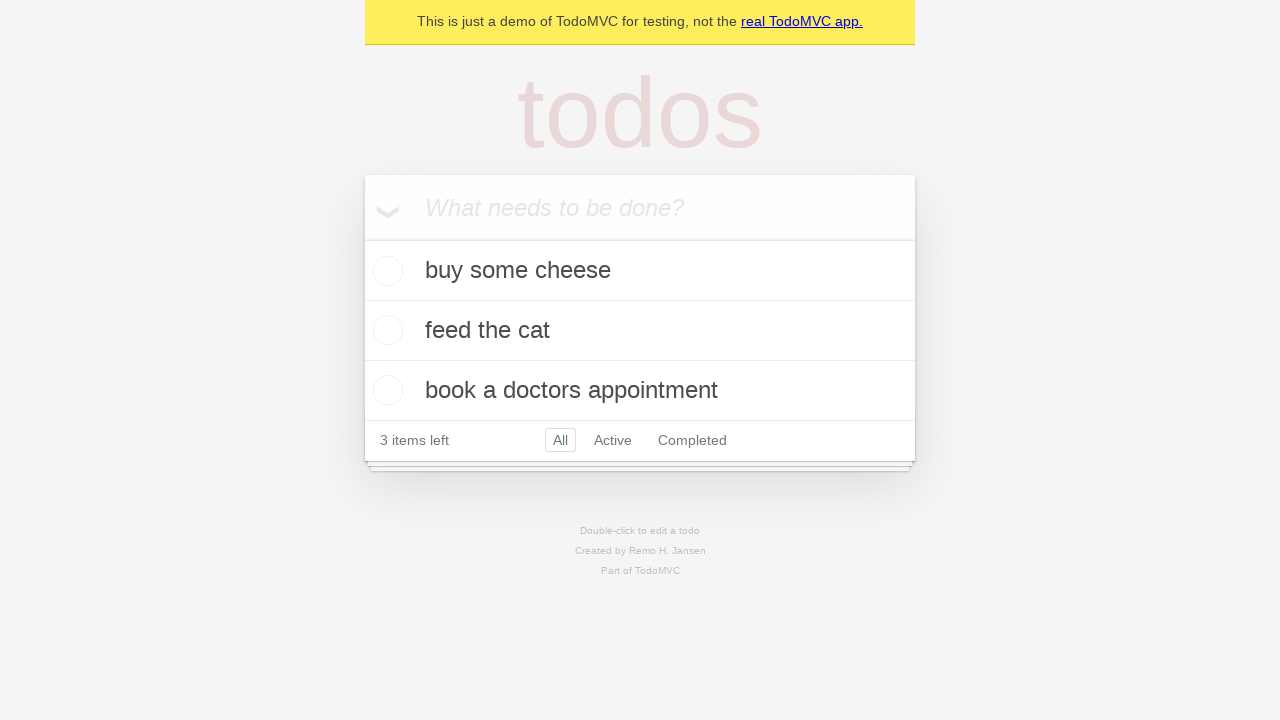

Checked 'Mark all as complete' toggle to mark all items as complete at (362, 238) on internal:label="Mark all as complete"i
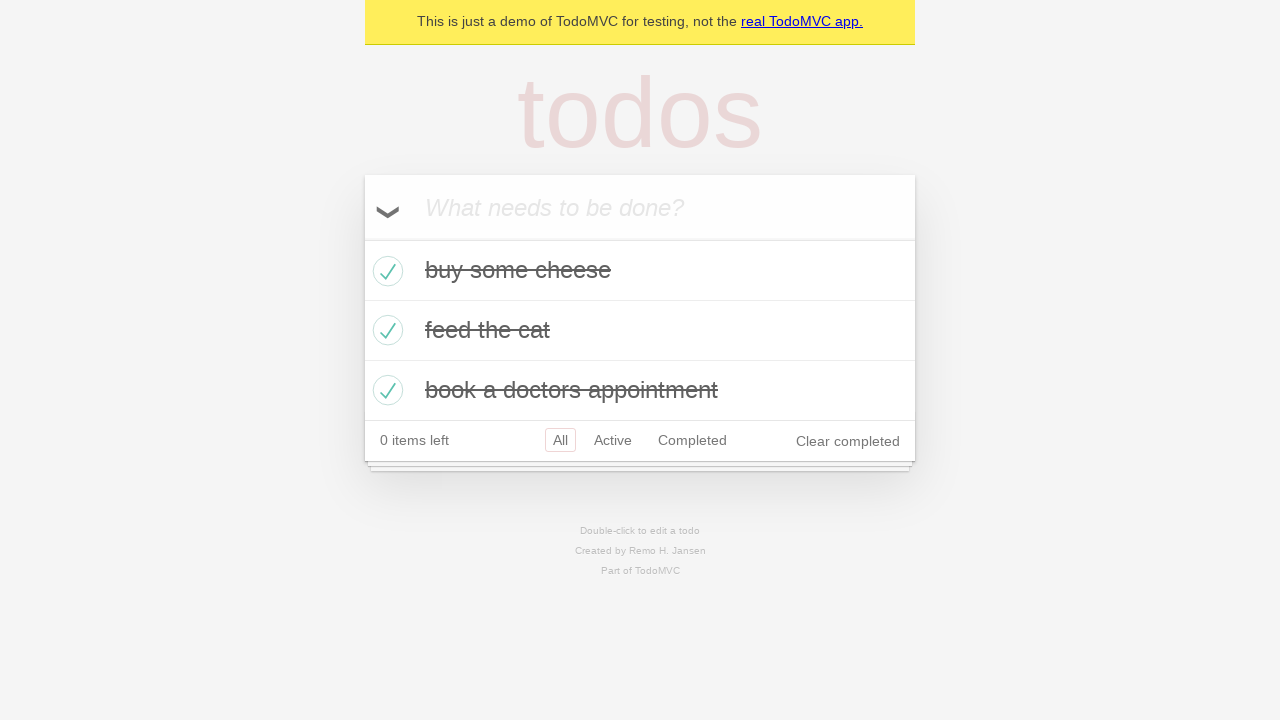

Unchecked 'Mark all as complete' toggle to clear all item completion states at (362, 238) on internal:label="Mark all as complete"i
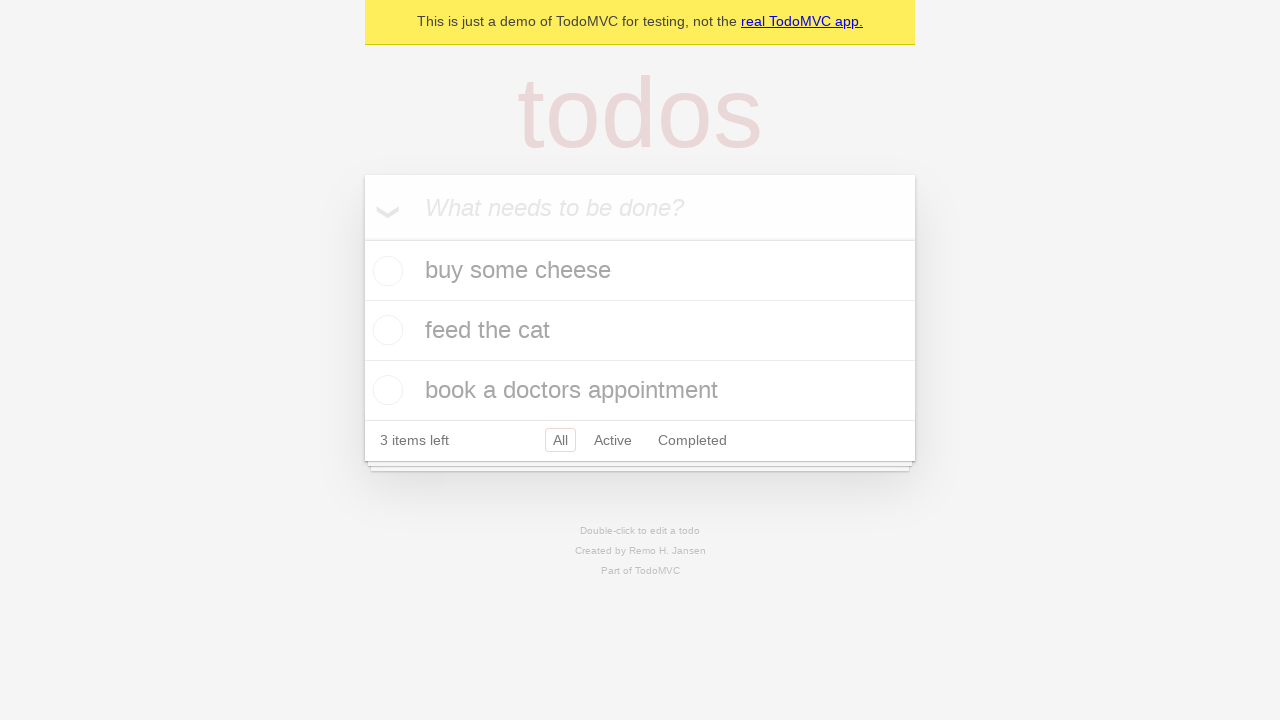

Verified all todo items are present in the DOM
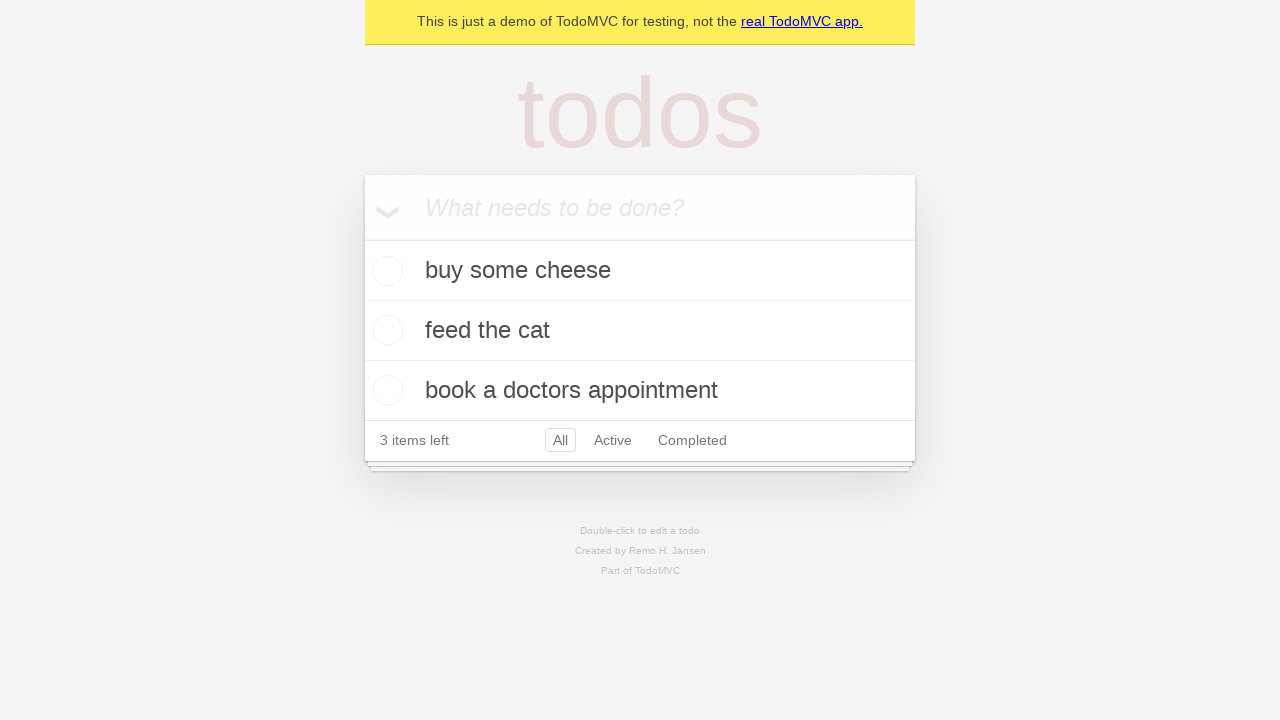

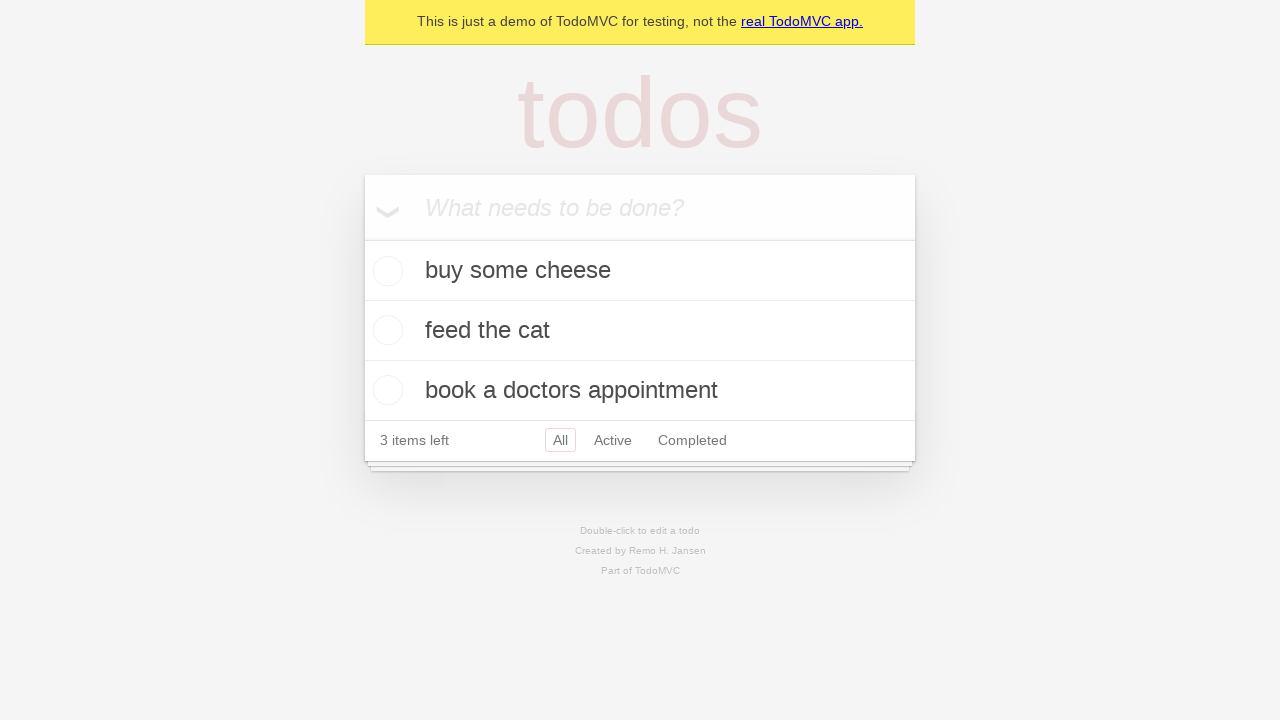